Waits until the Get Started button is displayed on the page

Starting URL: https://webdriver.io

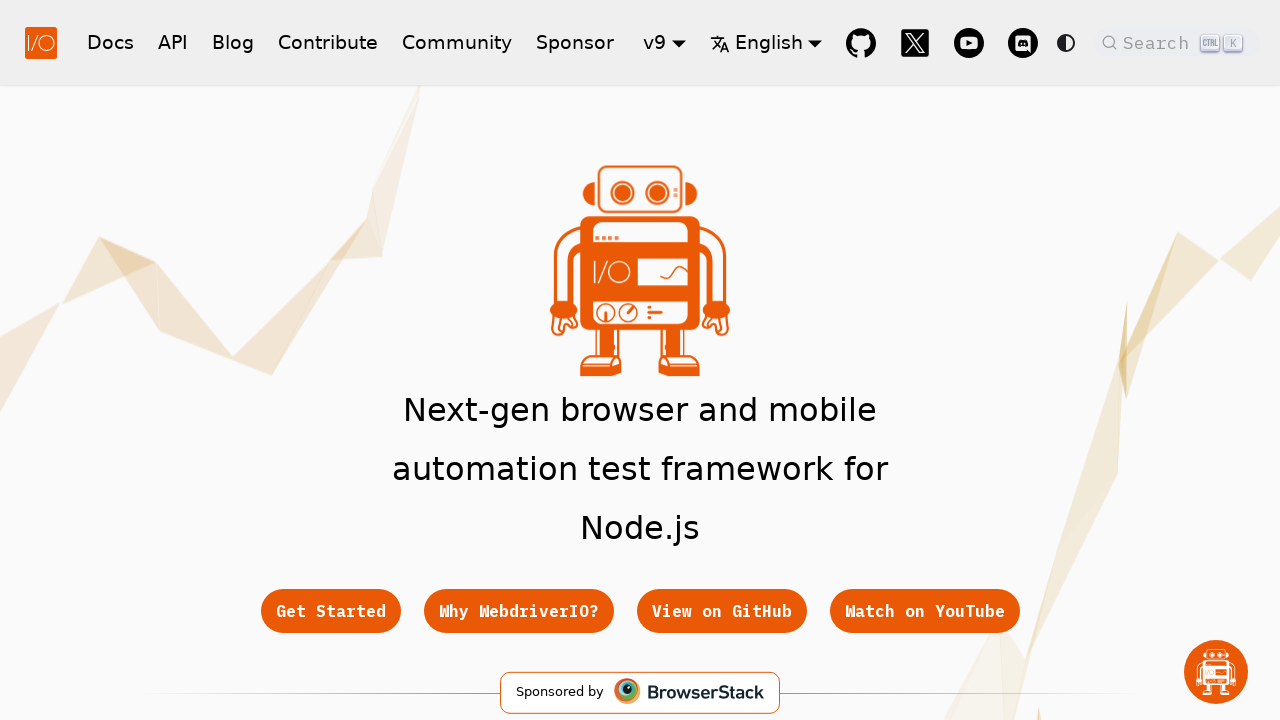

Navigated to https://webdriver.io
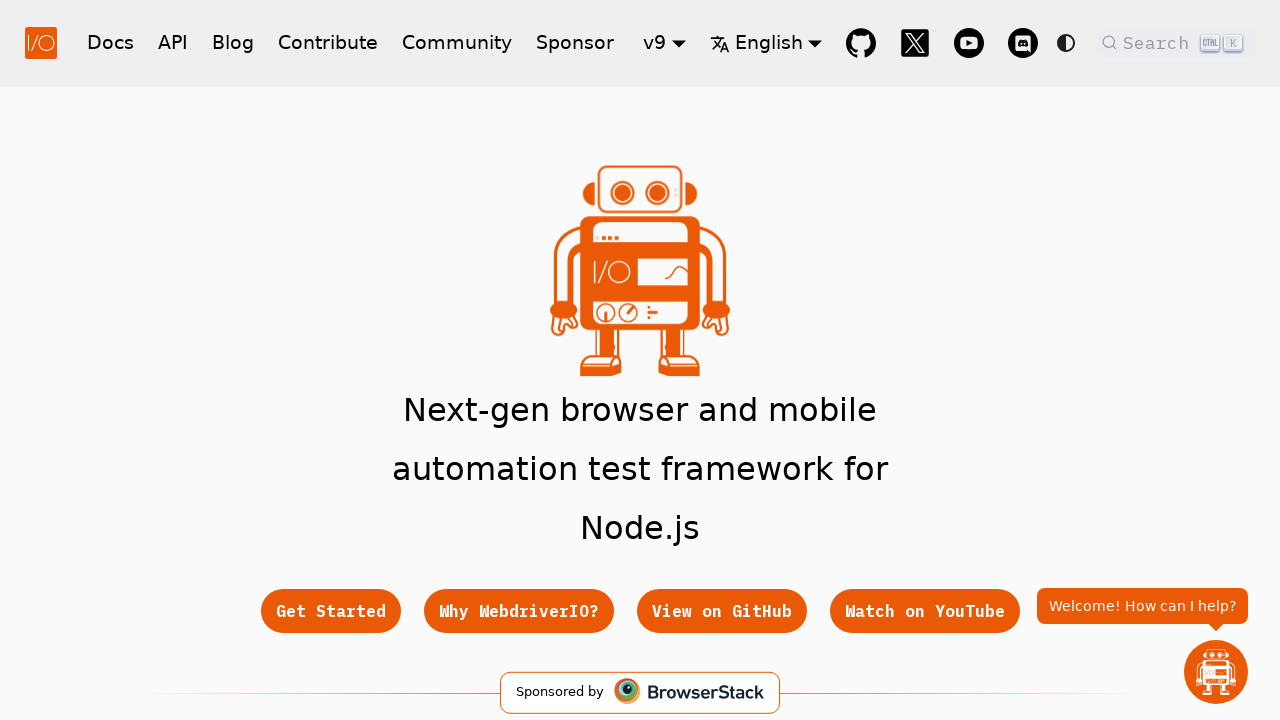

Waited until the Get Started button is displayed on the page
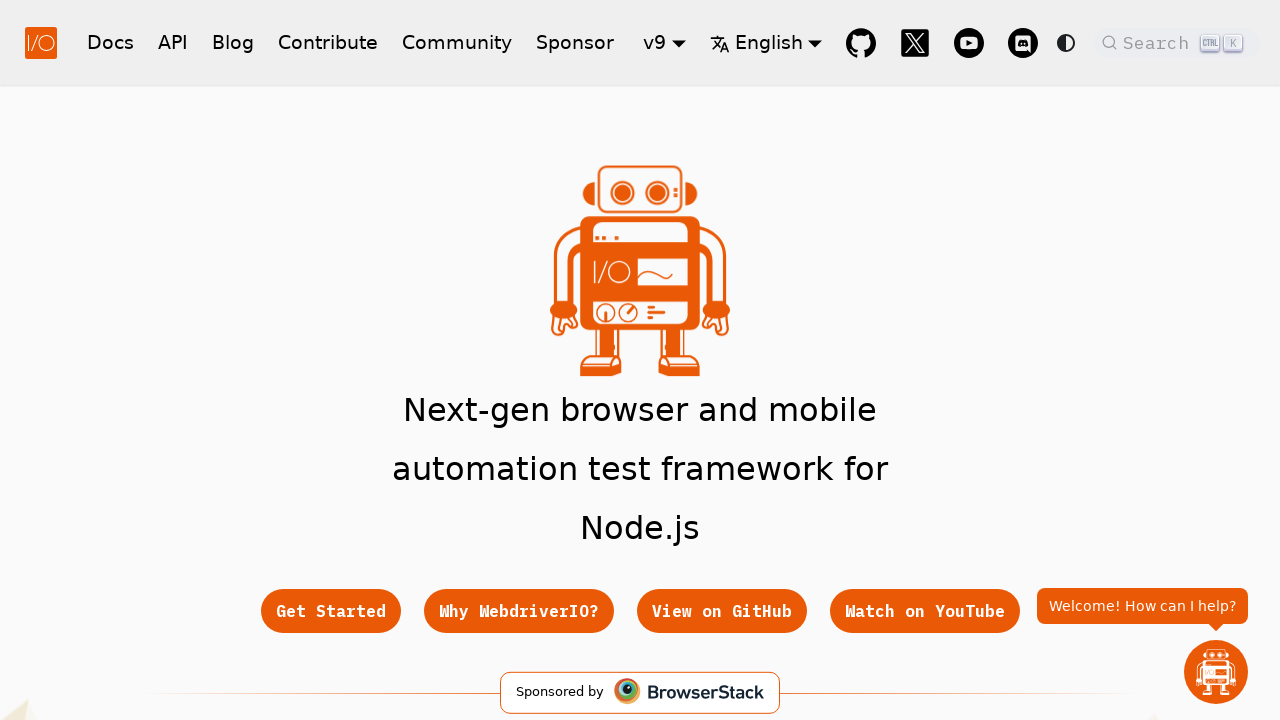

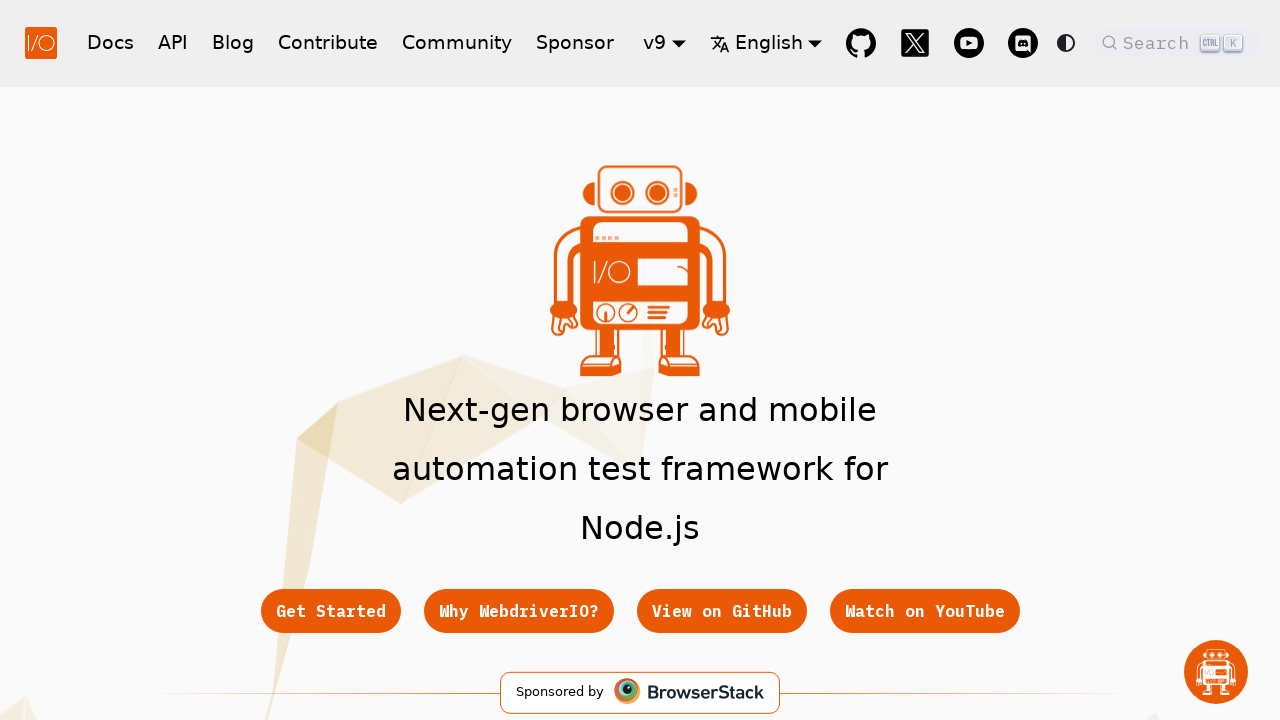